Tests various JavaScript alert interactions on DemoQA including simple alerts, timer-based alerts, confirmation dialogs, and prompt dialogs with text input.

Starting URL: https://demoqa.com/alerts

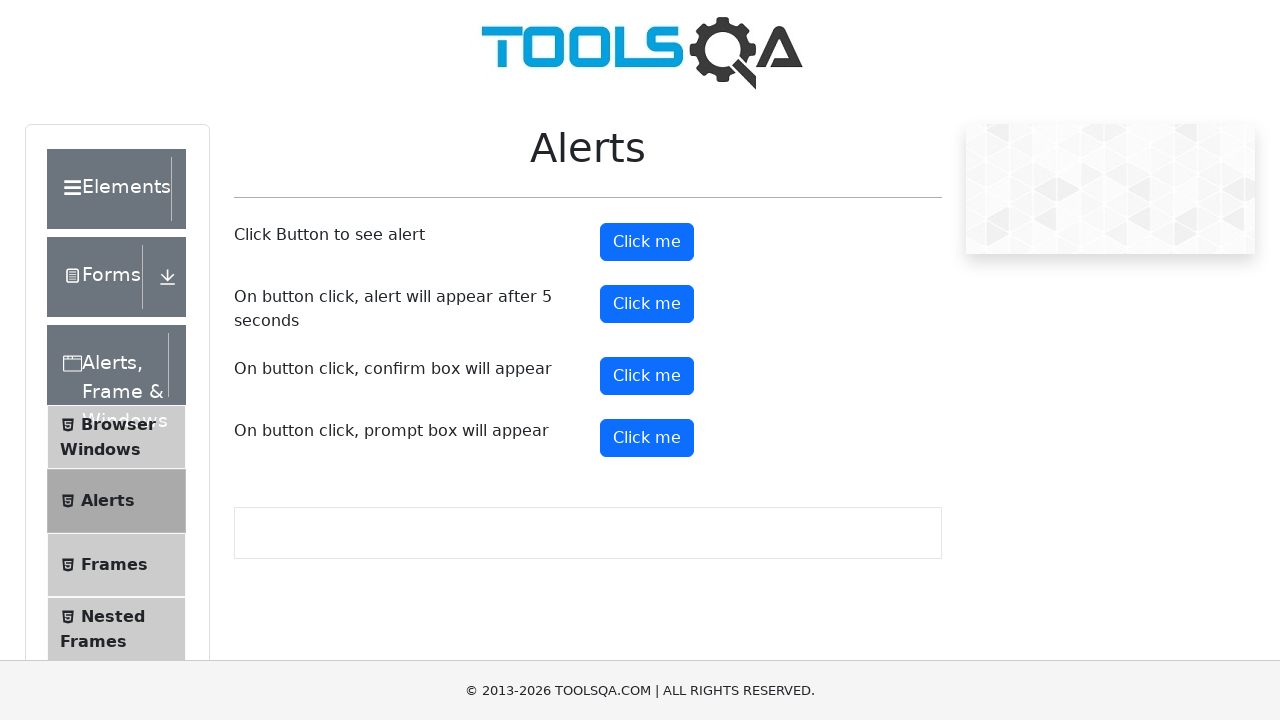

Scrolled down 200px to view alert buttons
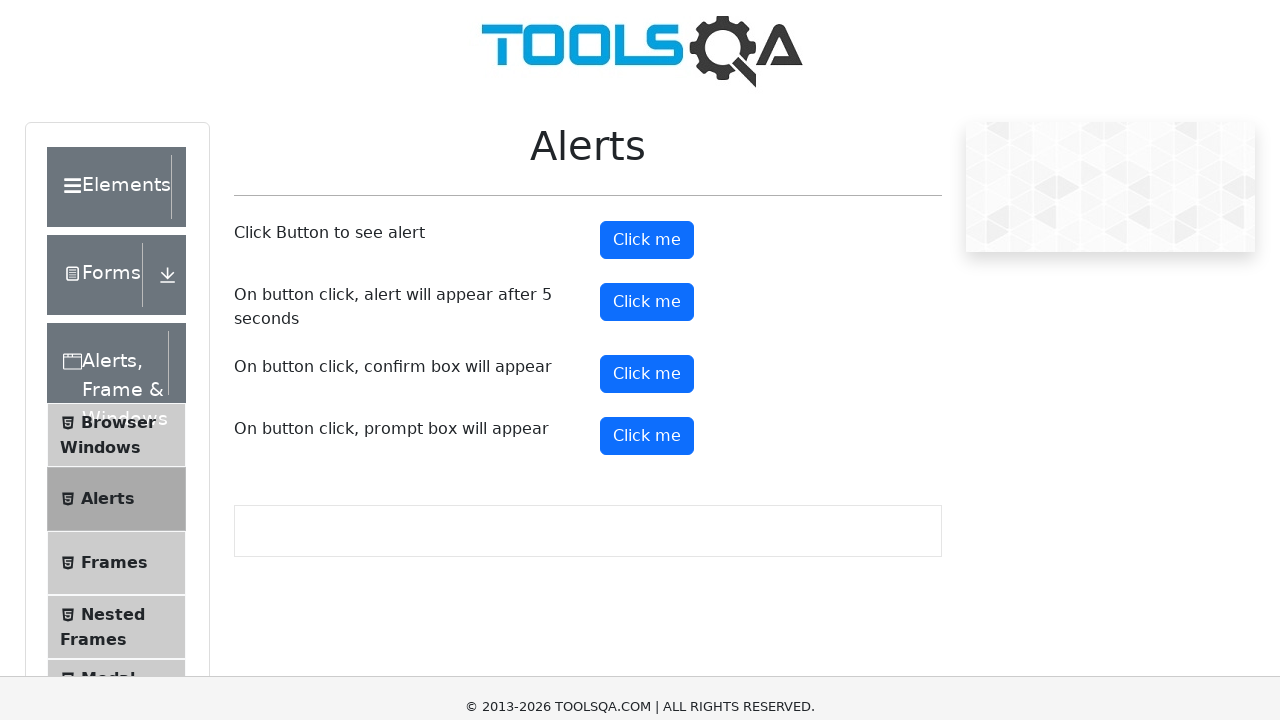

Clicked simple alert button and accepted the dialog at (647, 42) on #alertButton
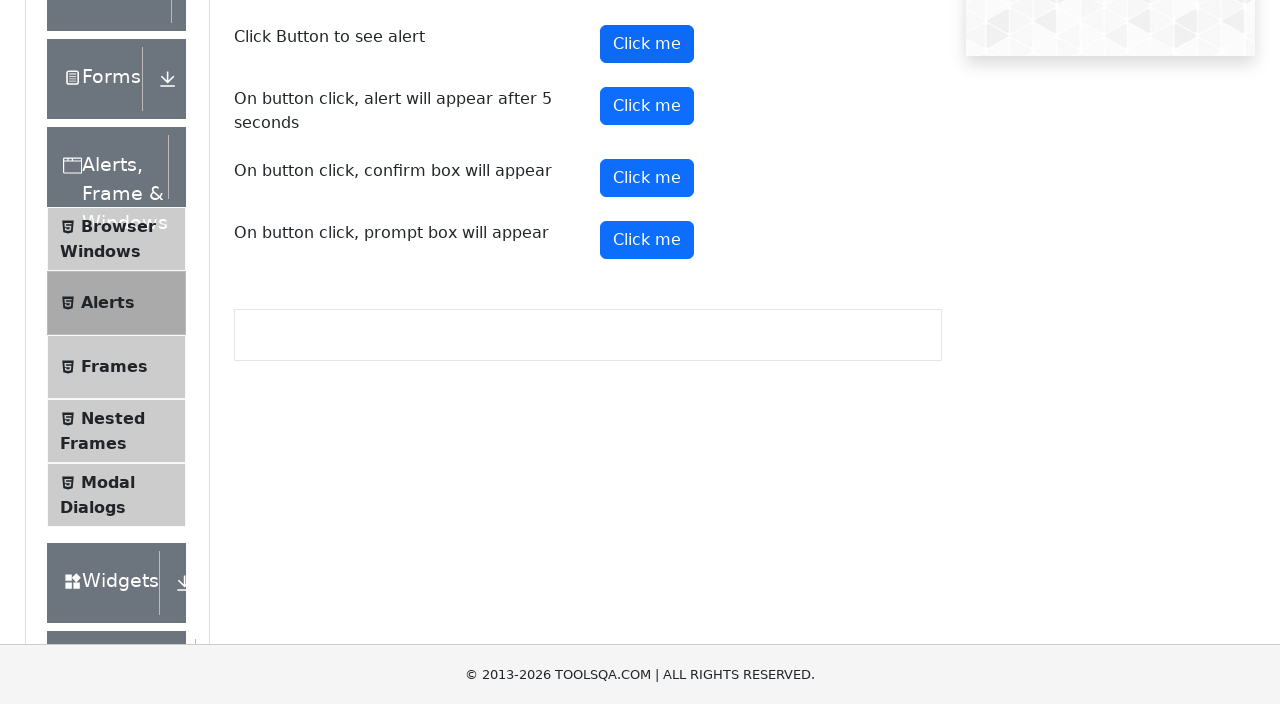

Waited 1 second after simple alert interaction
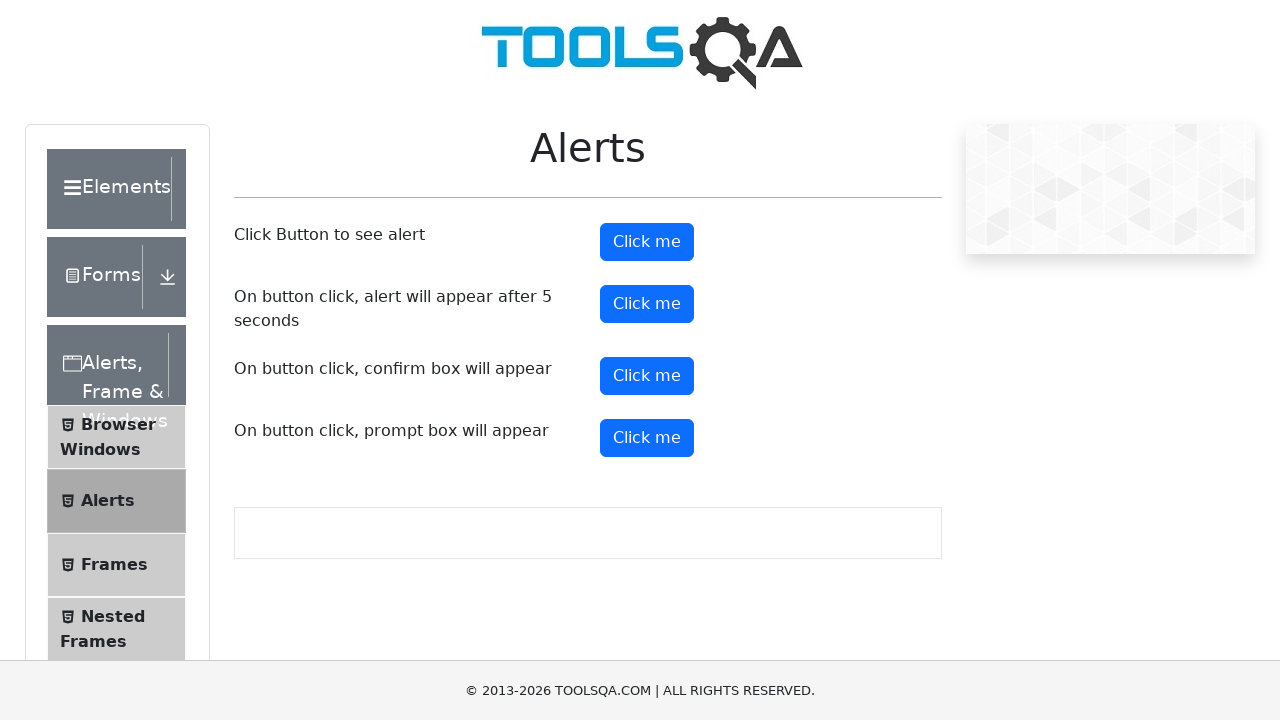

Clicked timer alert button, waiting for 5-second delayed alert at (647, 304) on #timerAlertButton
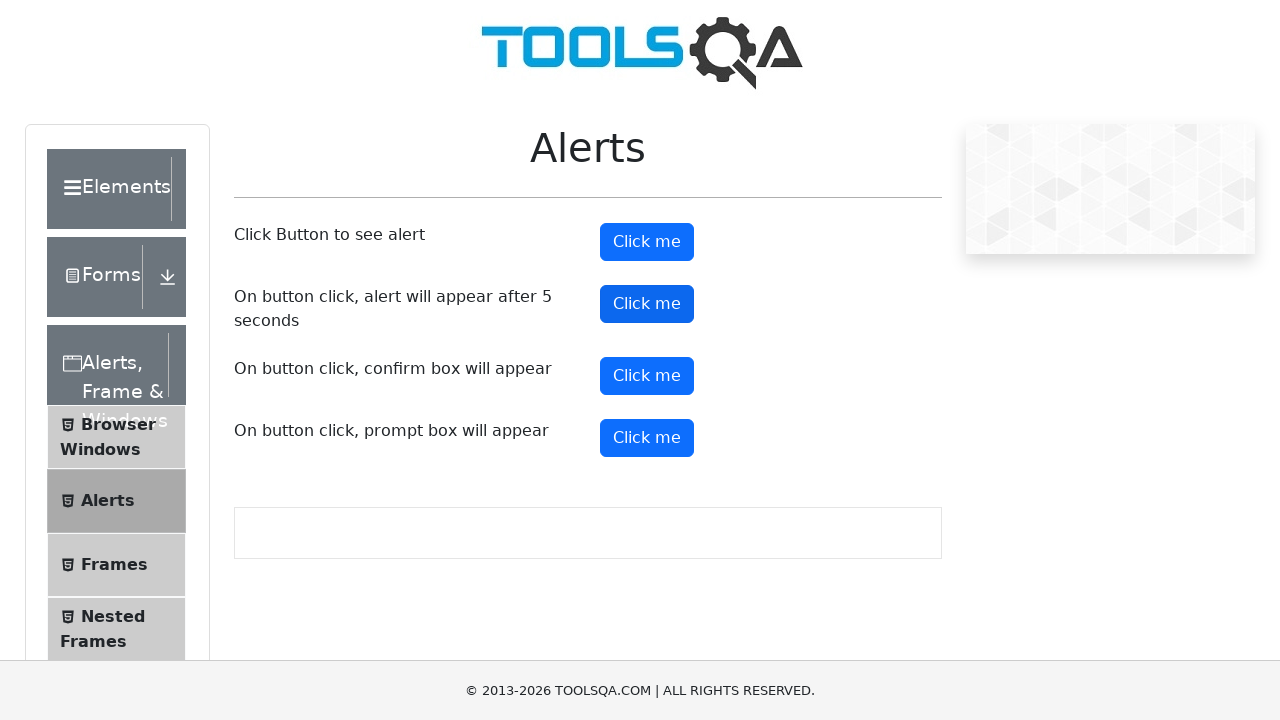

Timer alert appeared and was accepted after 6-second wait
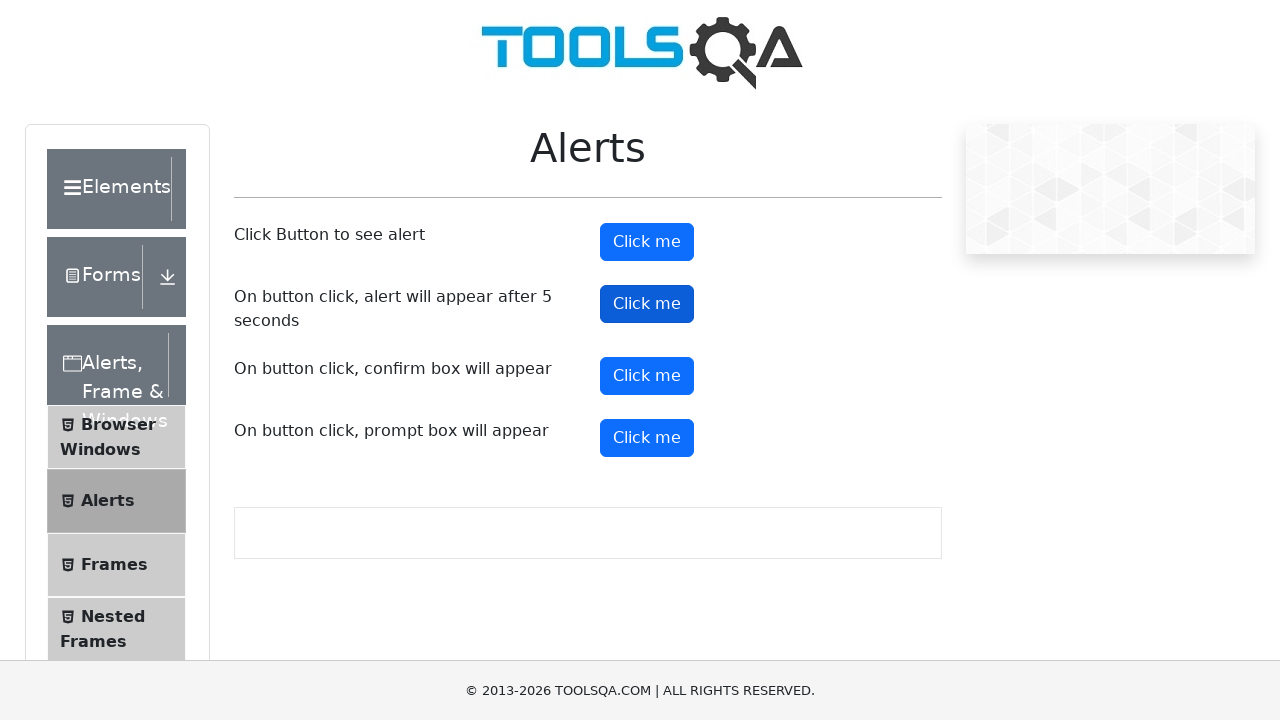

Clicked confirmation button and accepted the confirmation dialog at (647, 376) on #confirmButton
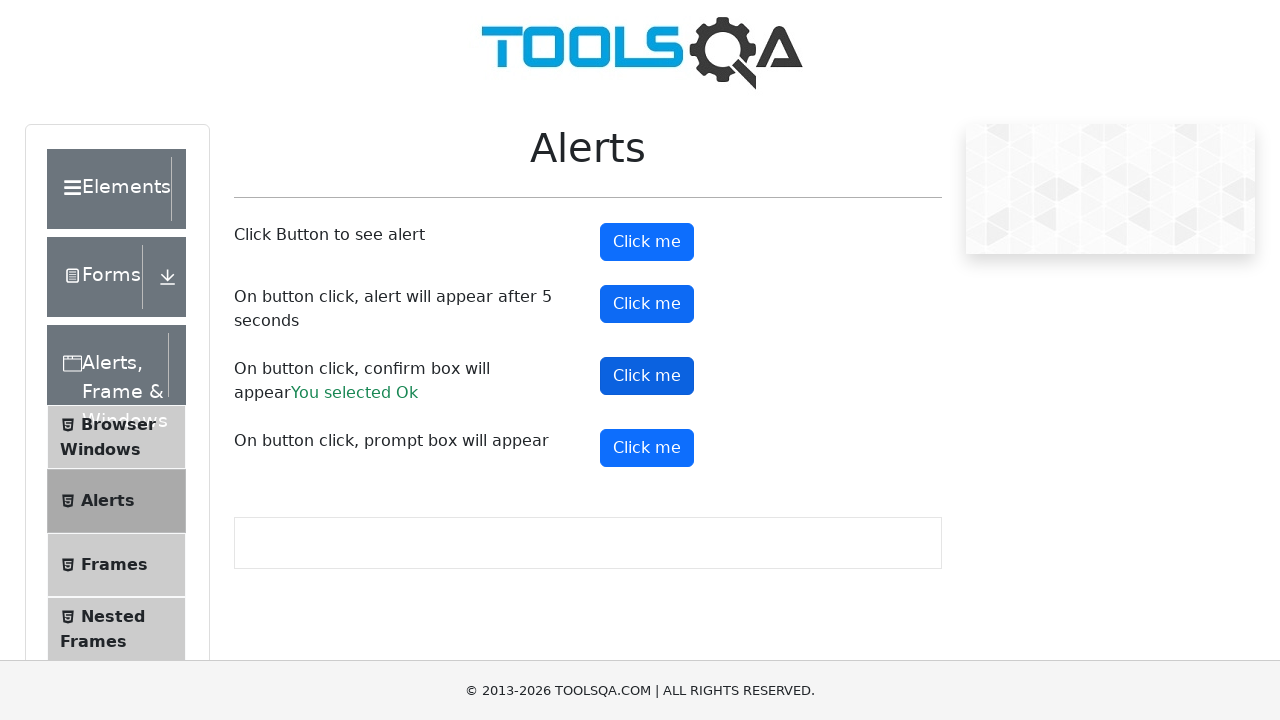

Waited 2 seconds after confirmation dialog interaction
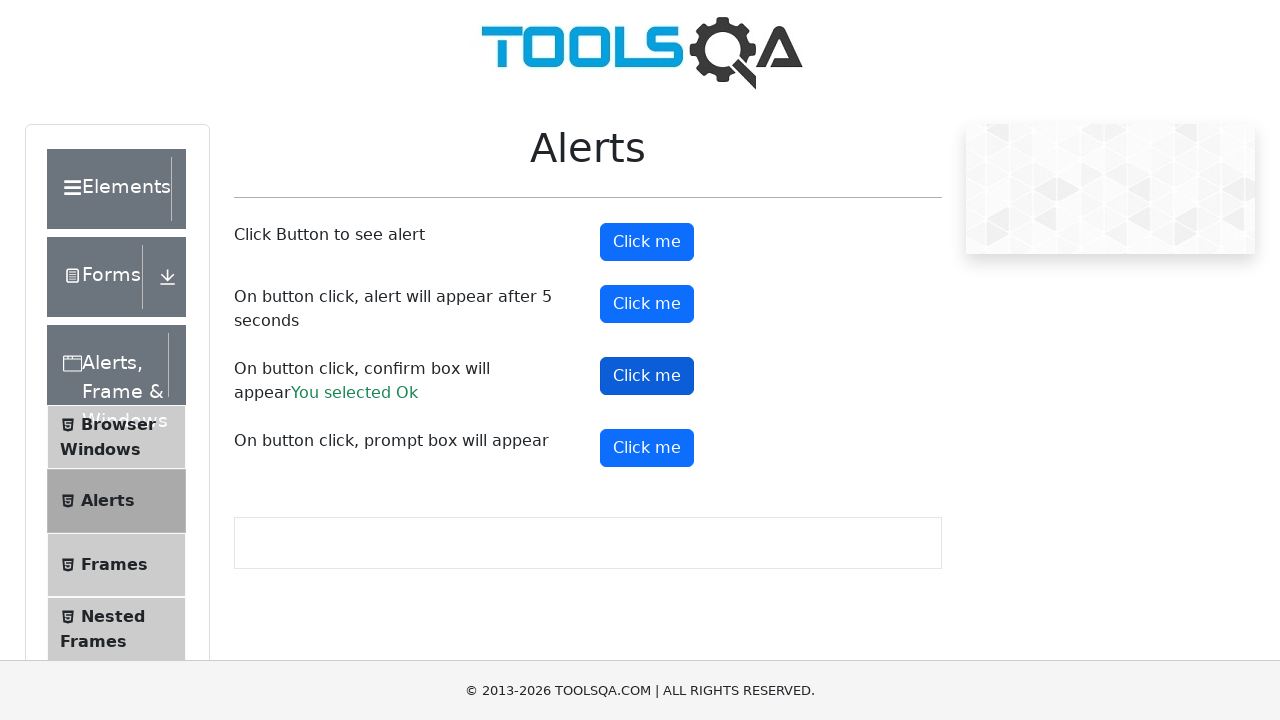

Clicked prompt button, entered 'AbcDef' and accepted the prompt dialog at (647, 448) on #promtButton
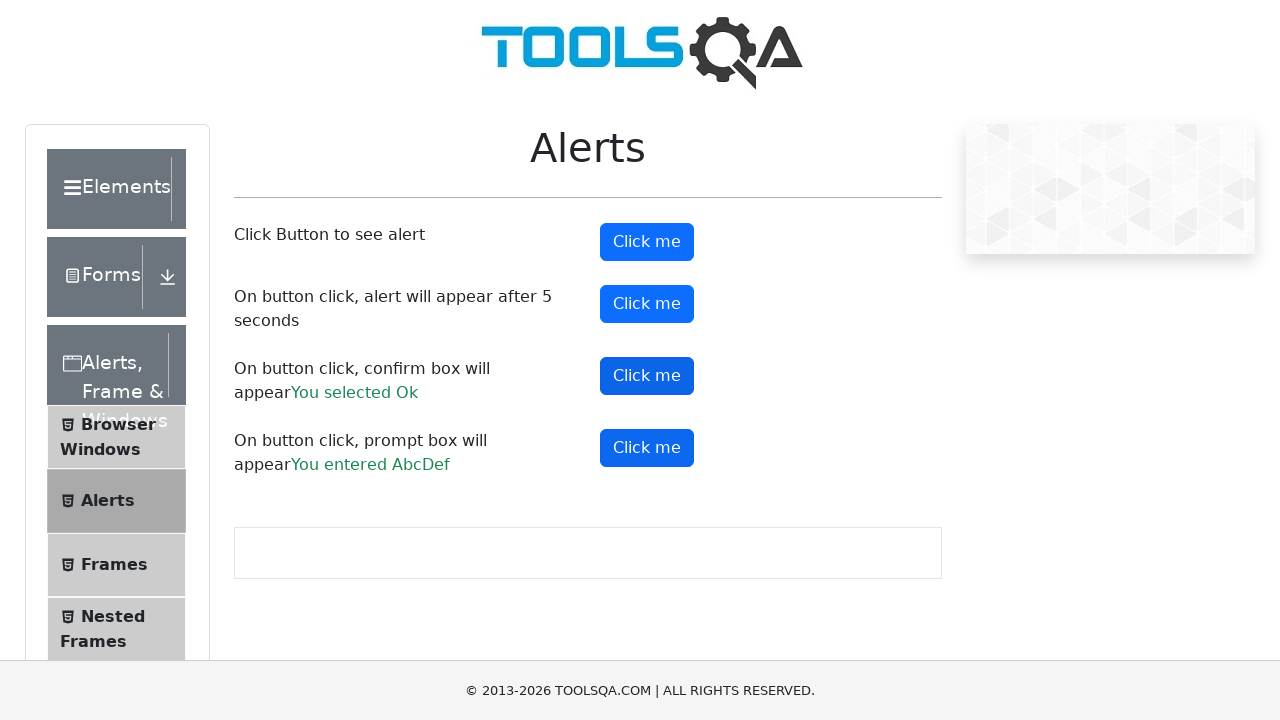

Waited 4 seconds after prompt dialog interaction
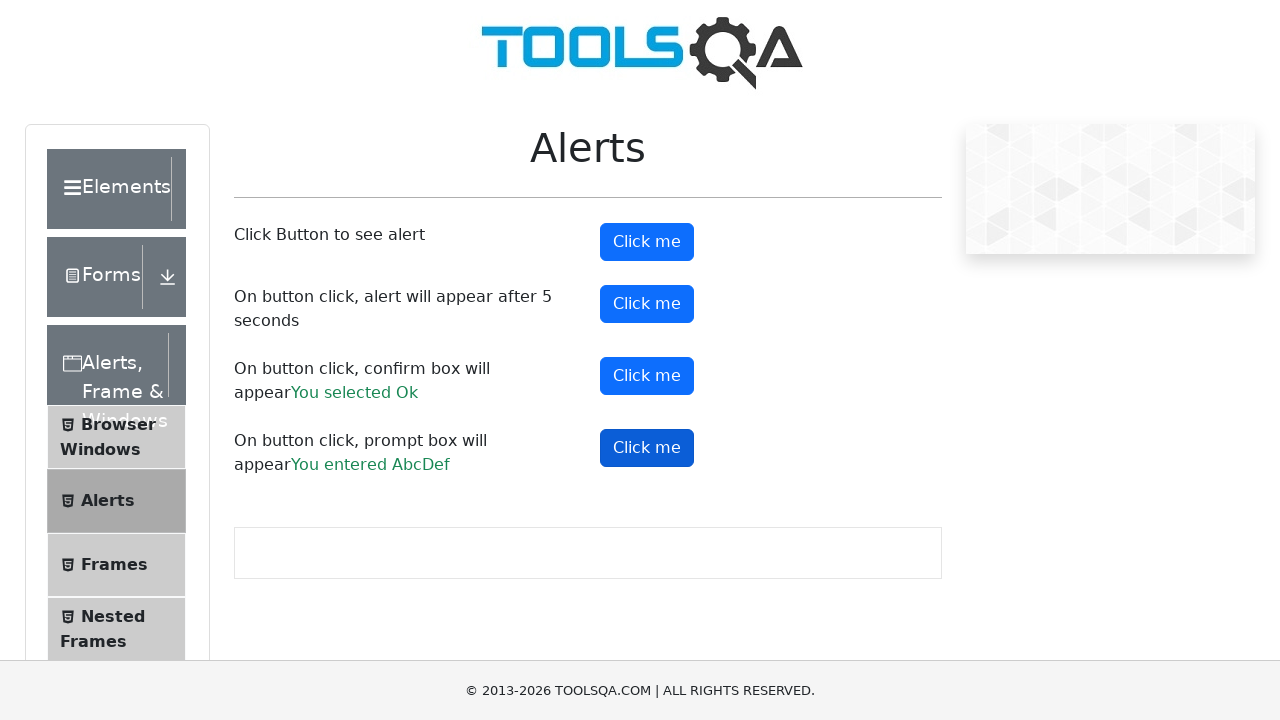

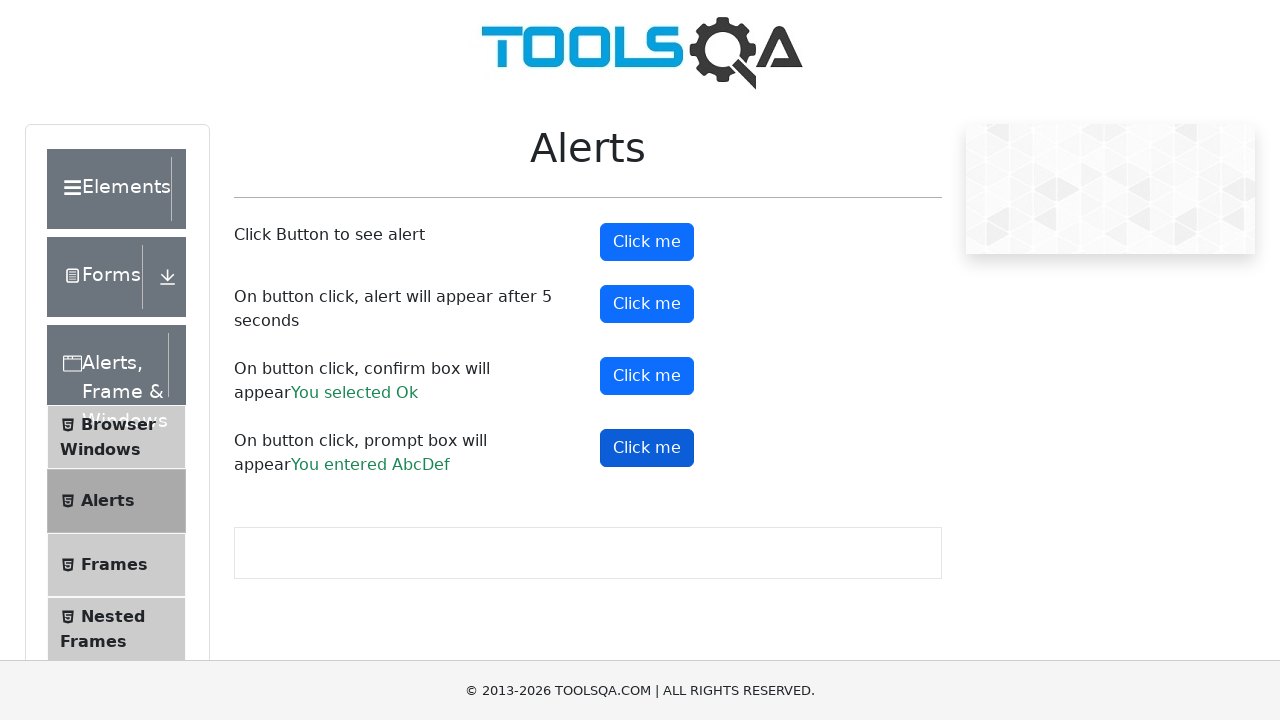